Tests filling a search input field on a practice automation website by entering a search query into the Google Custom Search box.

Starting URL: http://omayo.blogspot.com/

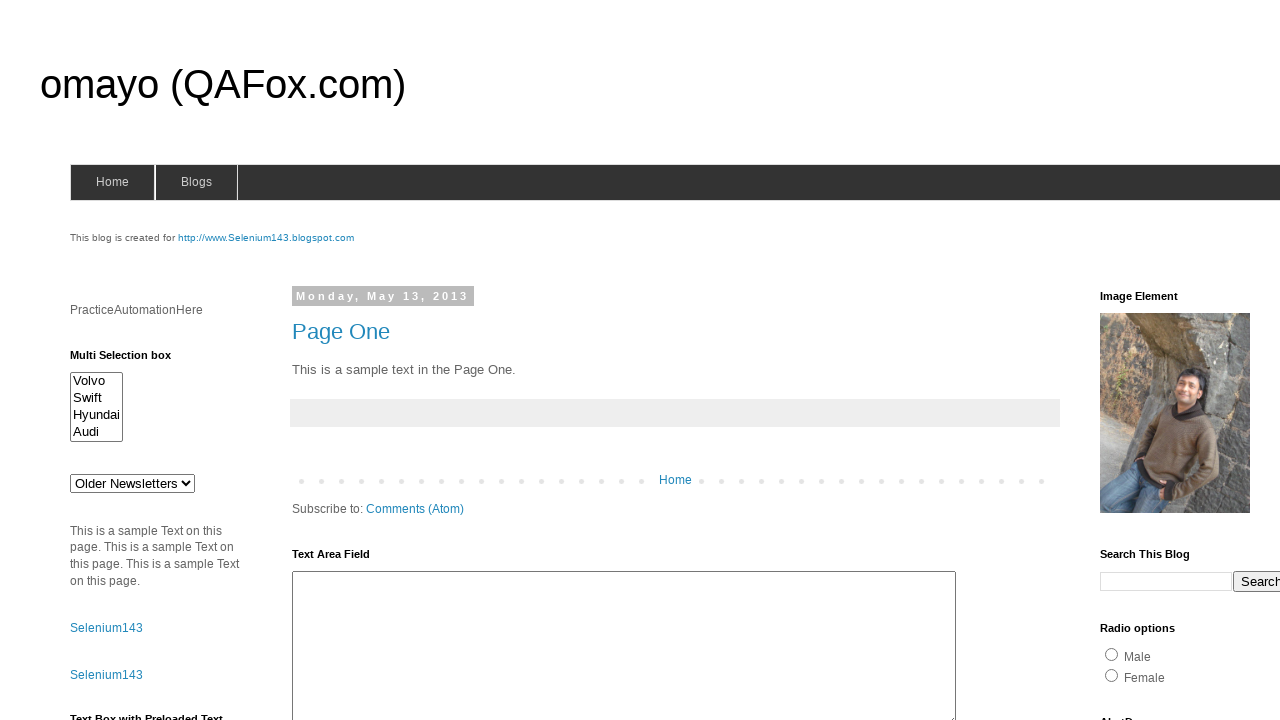

Filled Google Custom Search box with 'akash' on input[name='q'].gsc-input
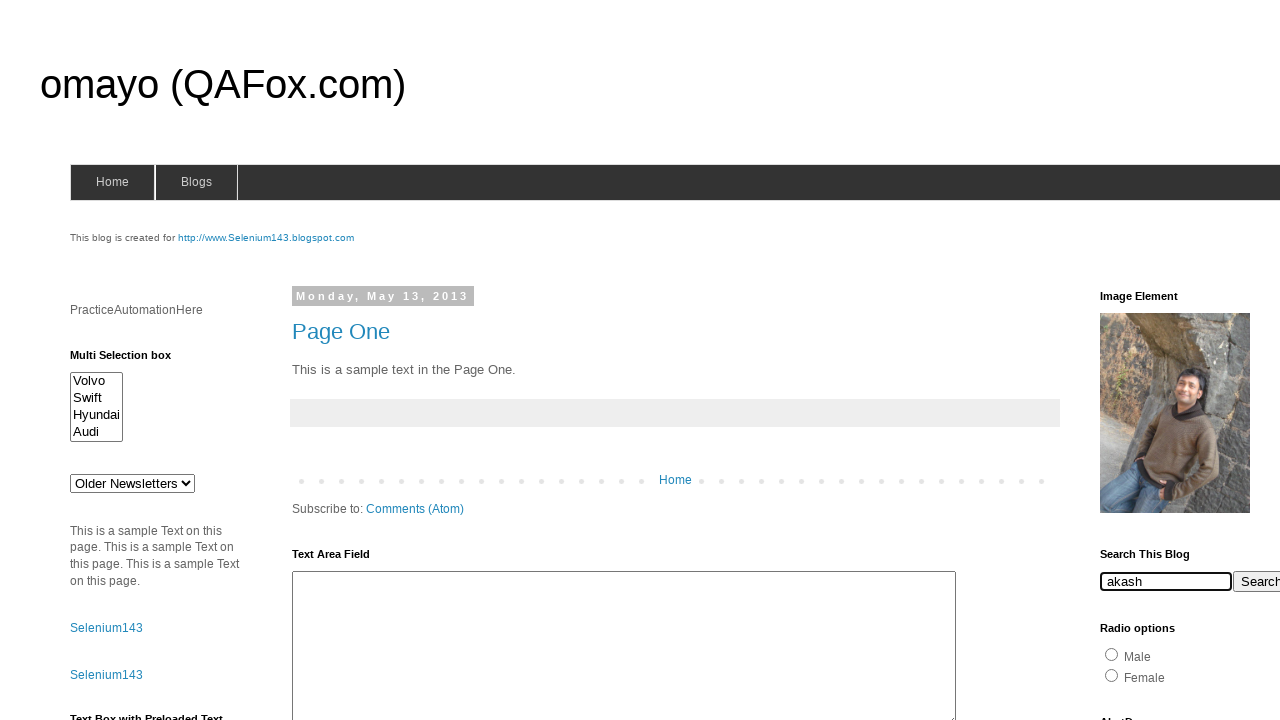

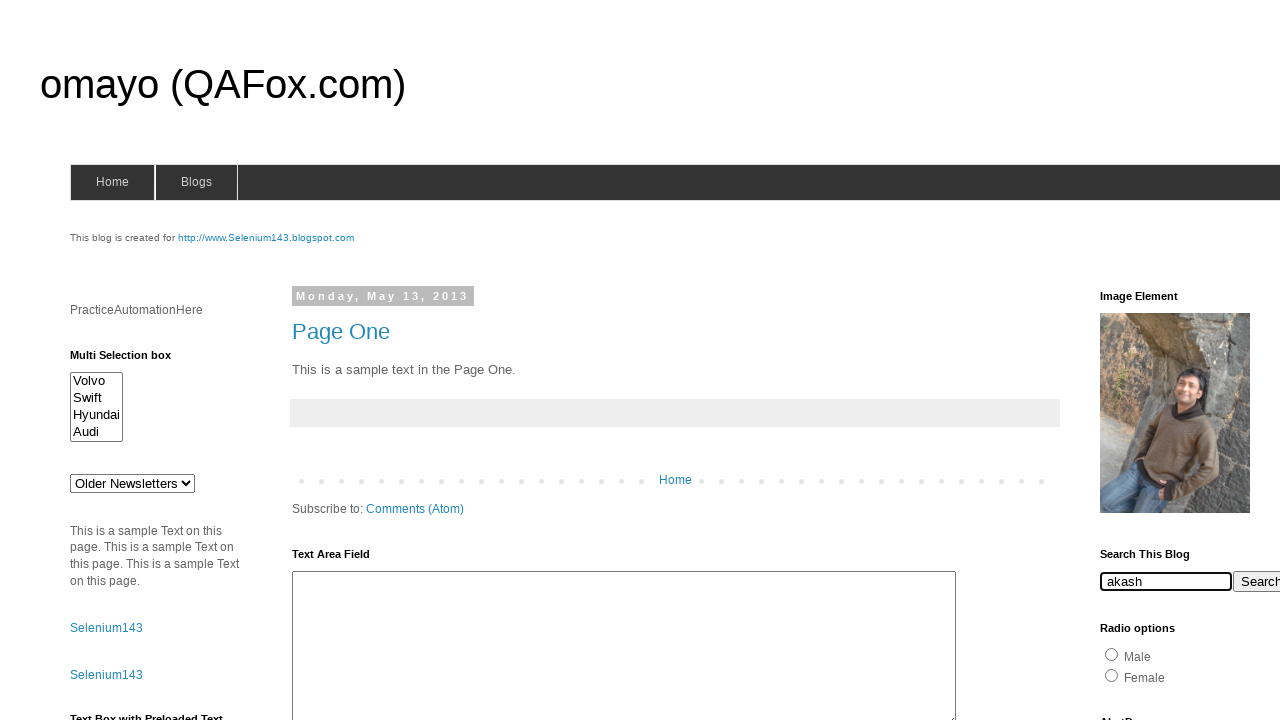